Tests selecting an option from old-style HTML select menu by text.

Starting URL: https://demoqa.com/select-menu

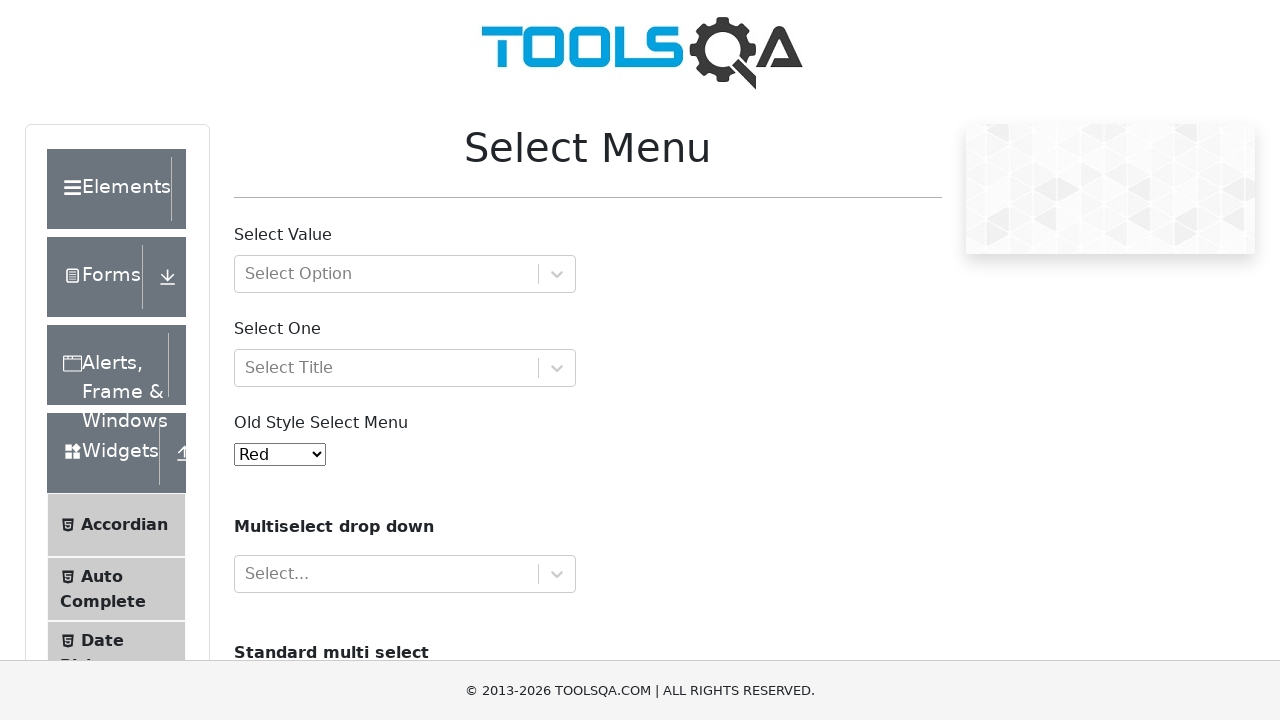

Selected 'Blue' option from old-style HTML select menu by text on #oldSelectMenu
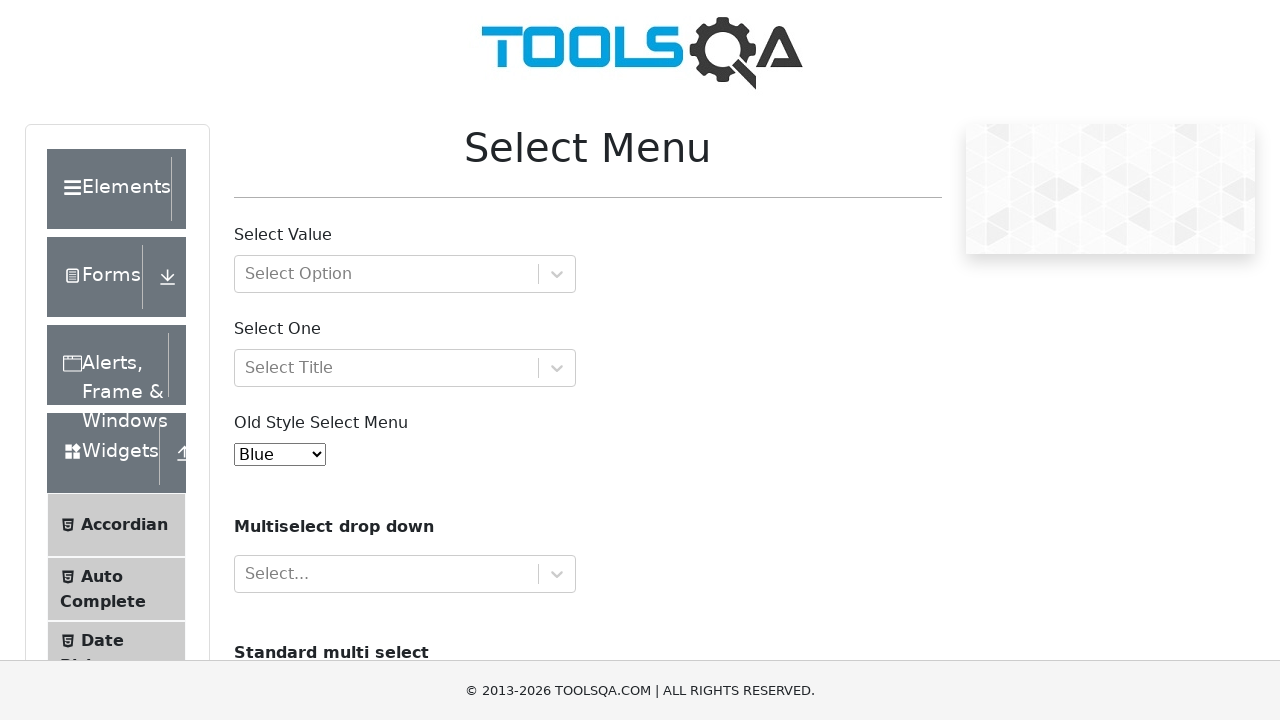

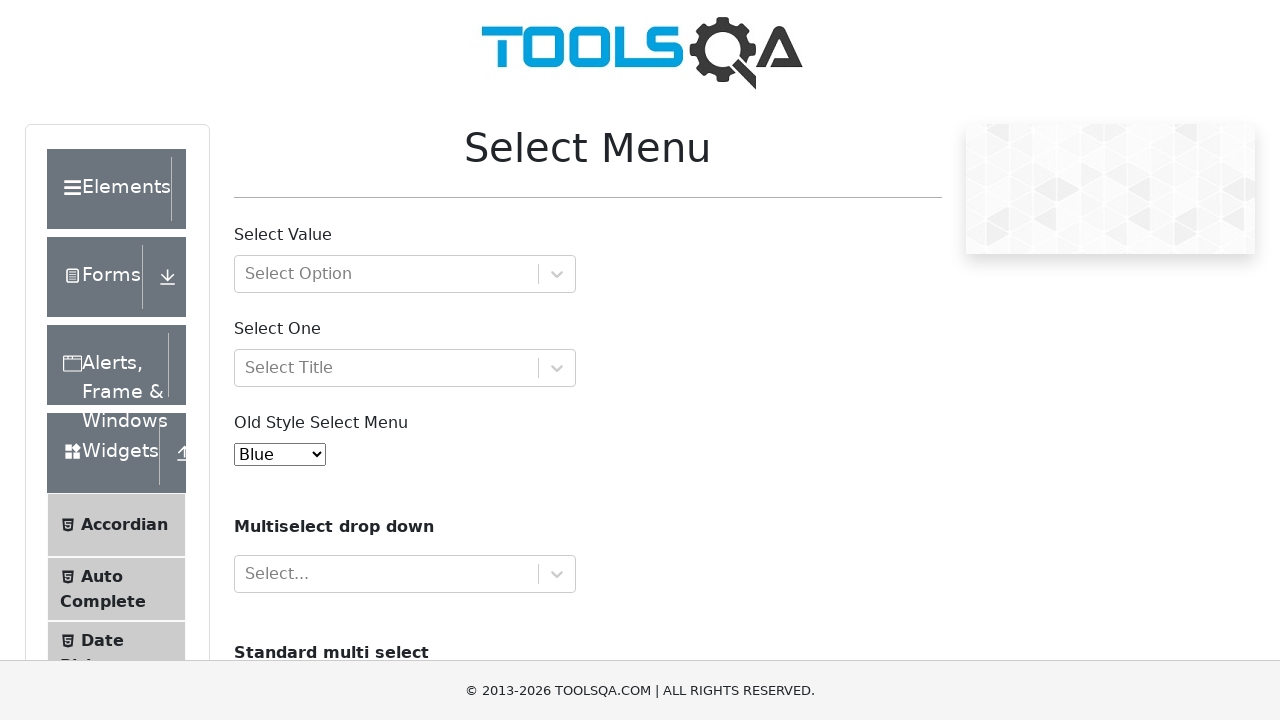